Tests an e-commerce shopping flow by adding specific vegetables (Cucumber, Brocolli, Beetroot, Beans, Capsicum) to the cart, proceeding to checkout, applying a promo code, and verifying the promo is applied.

Starting URL: https://rahulshettyacademy.com/seleniumPractise/

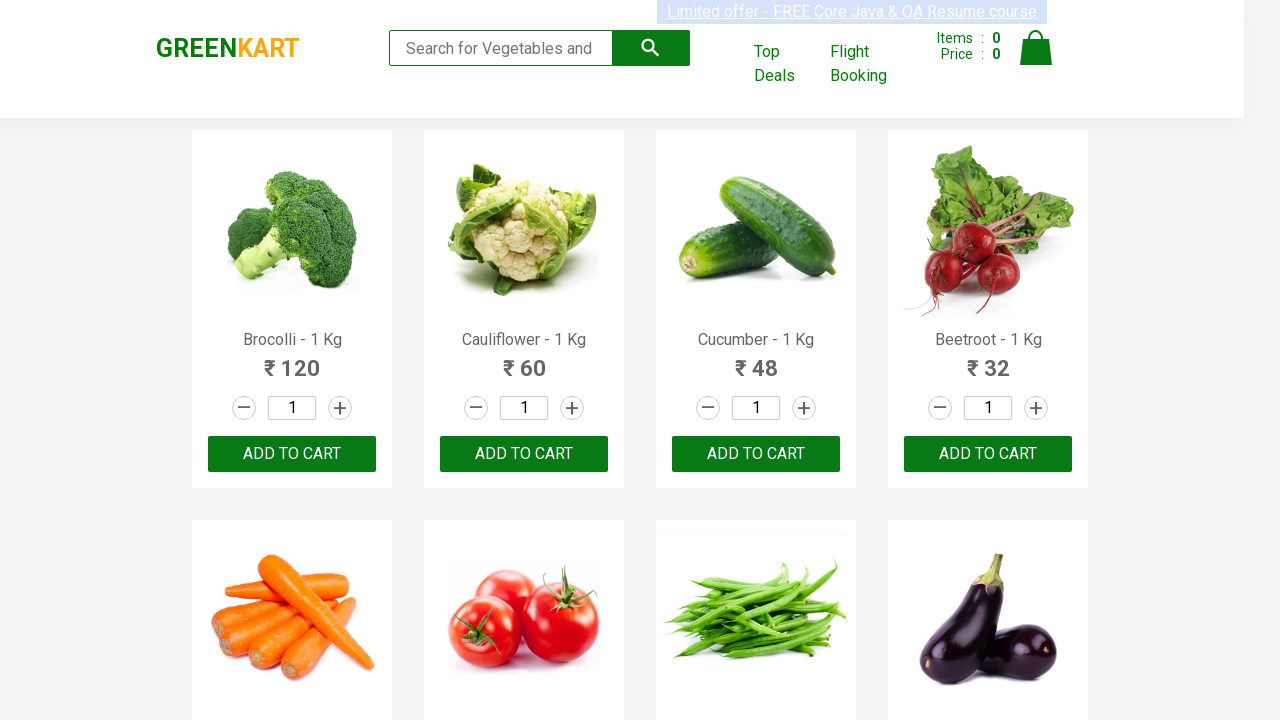

Waited for product names to load
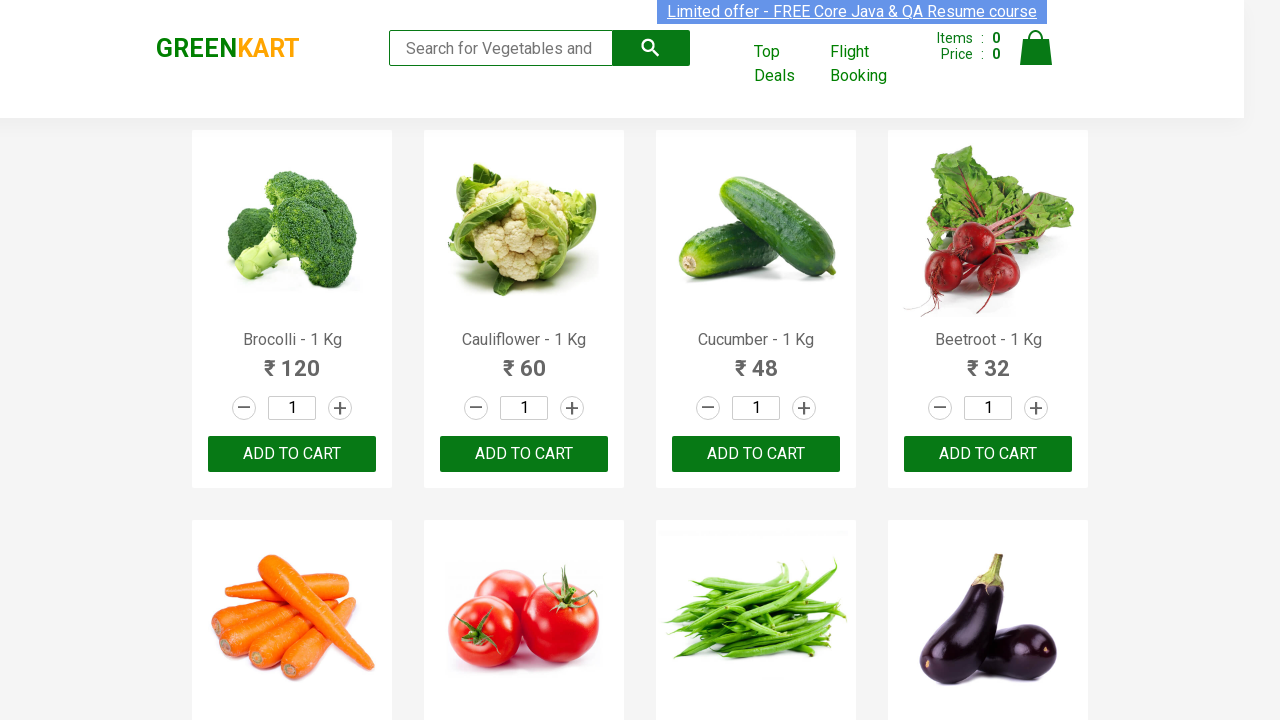

Retrieved all product name elements
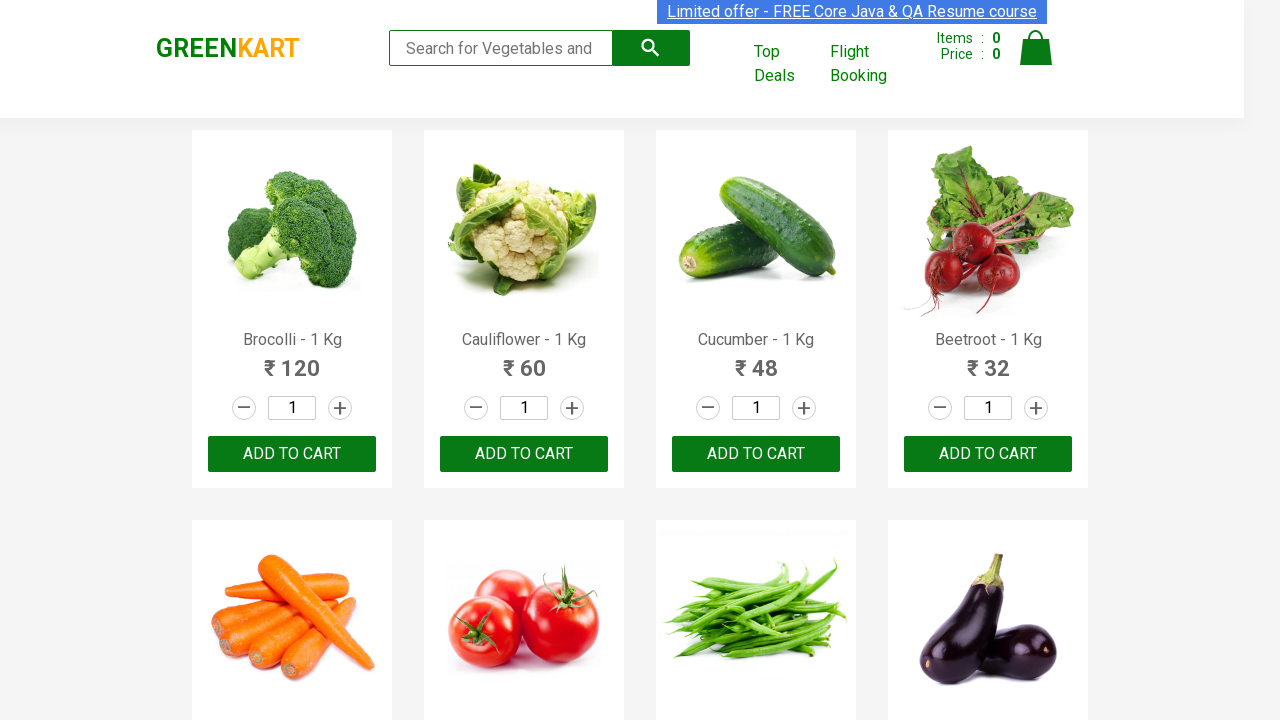

Retrieved all add to cart buttons
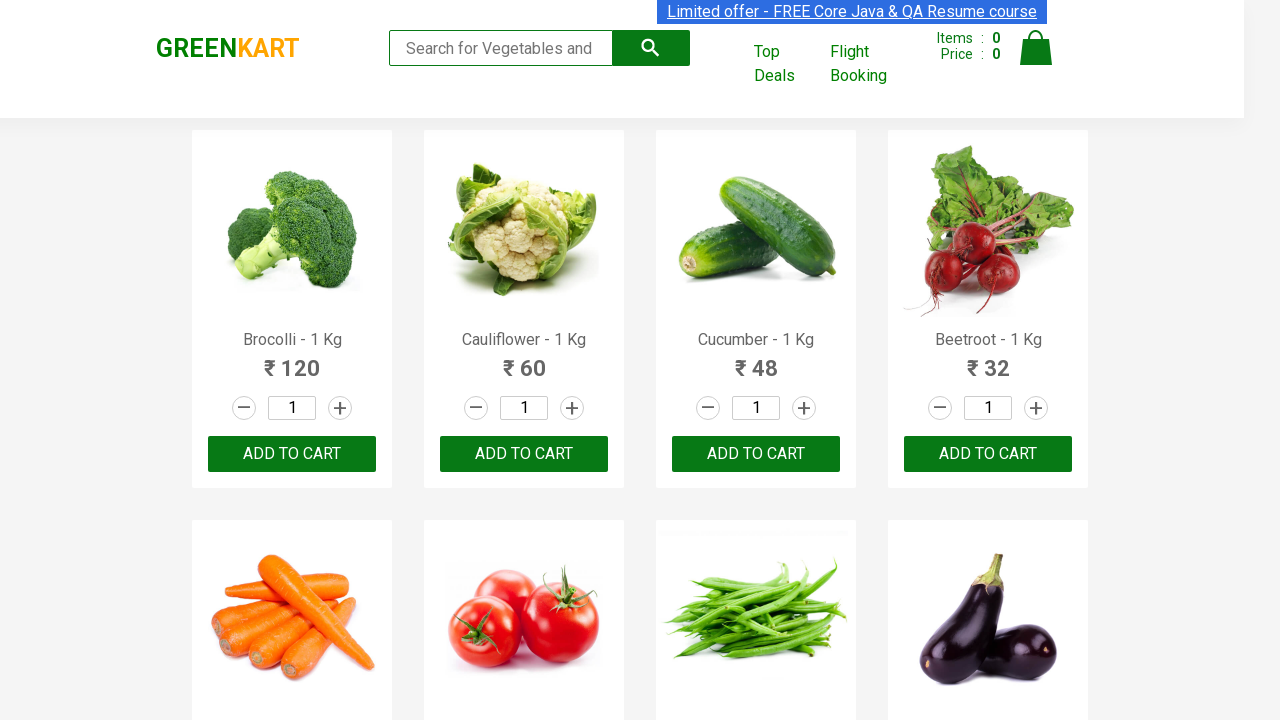

Clicked add to cart button for Brocolli at (292, 454) on xpath=//div[@class='product-action']/button >> nth=0
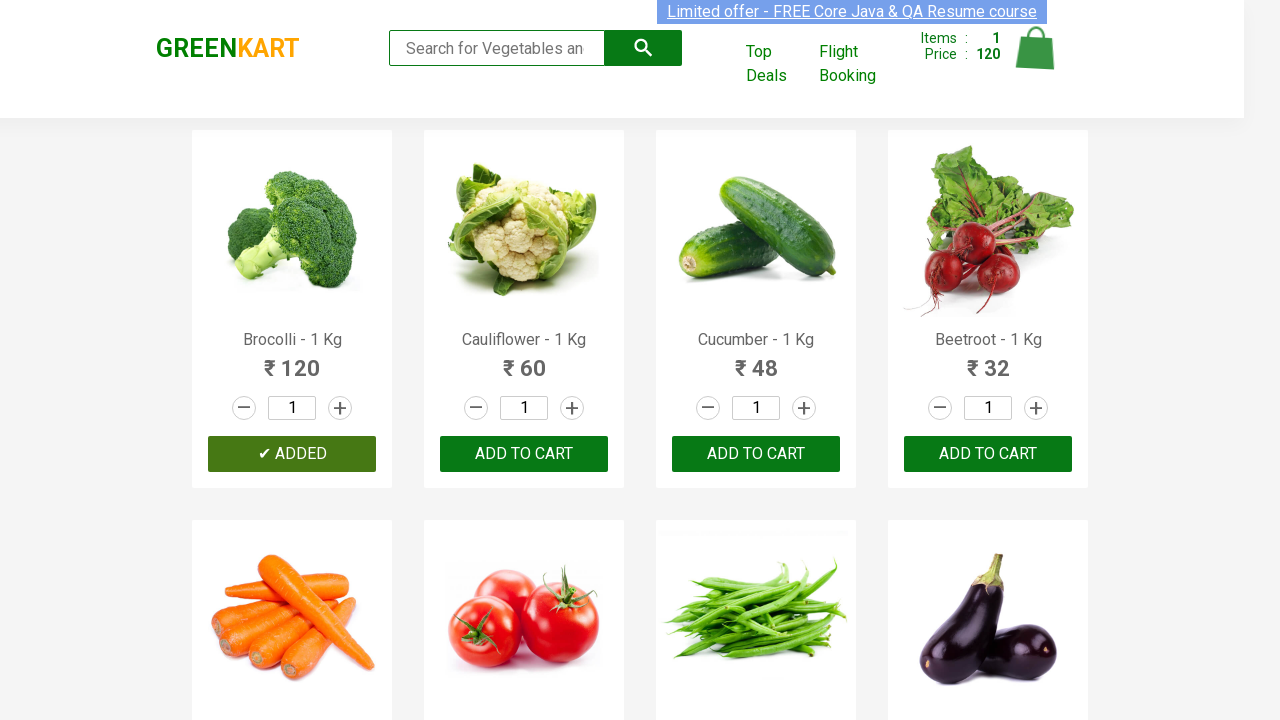

Clicked add to cart button for Cucumber at (756, 454) on xpath=//div[@class='product-action']/button >> nth=2
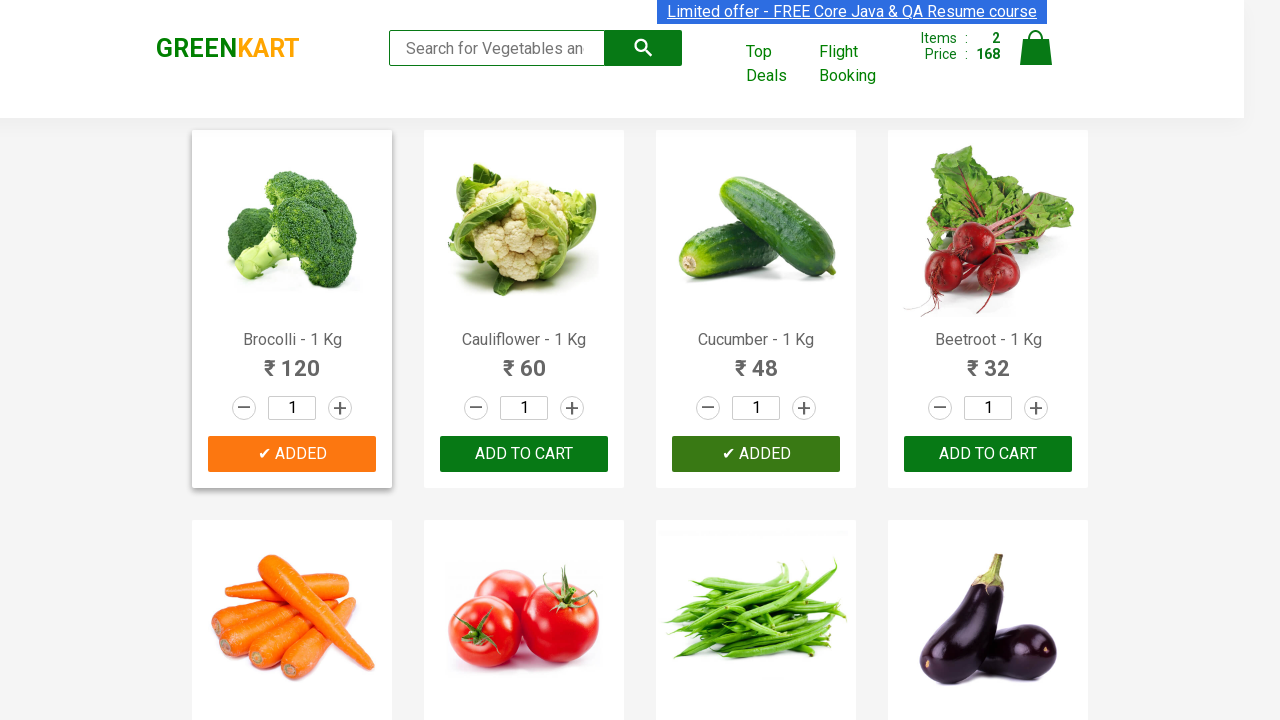

Clicked add to cart button for Beetroot at (988, 454) on xpath=//div[@class='product-action']/button >> nth=3
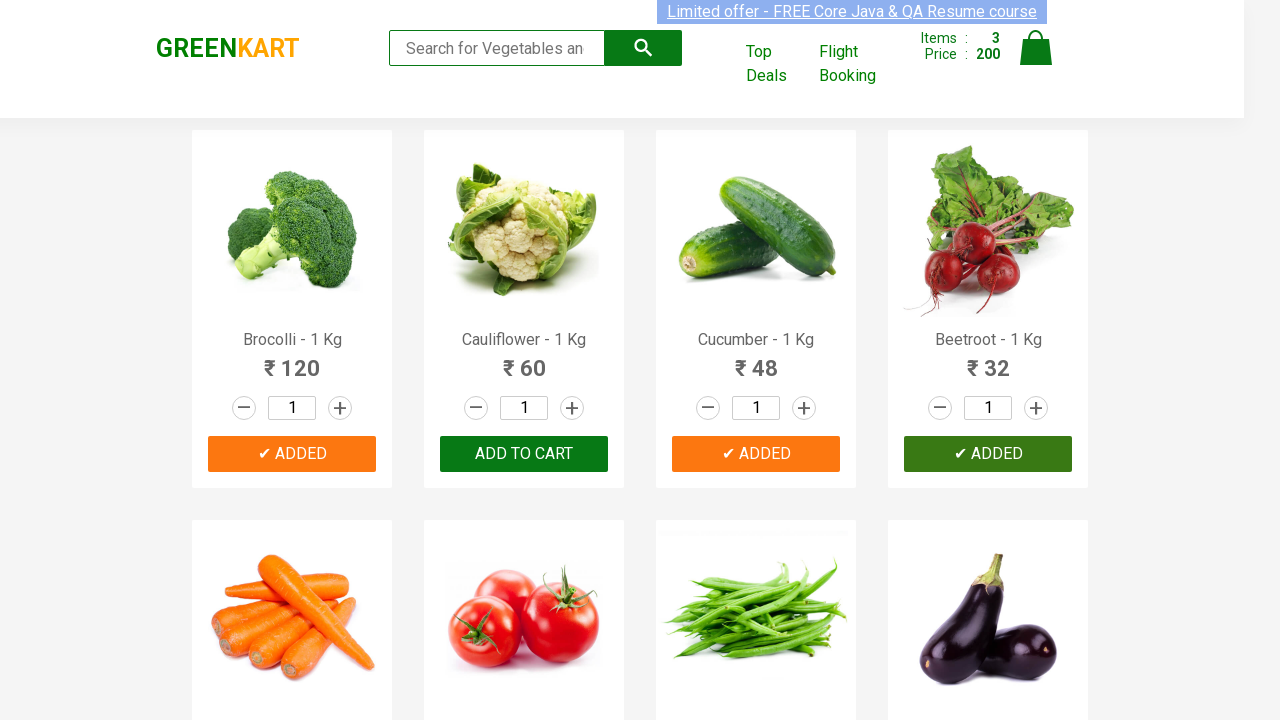

Clicked add to cart button for Beans at (756, 360) on xpath=//div[@class='product-action']/button >> nth=6
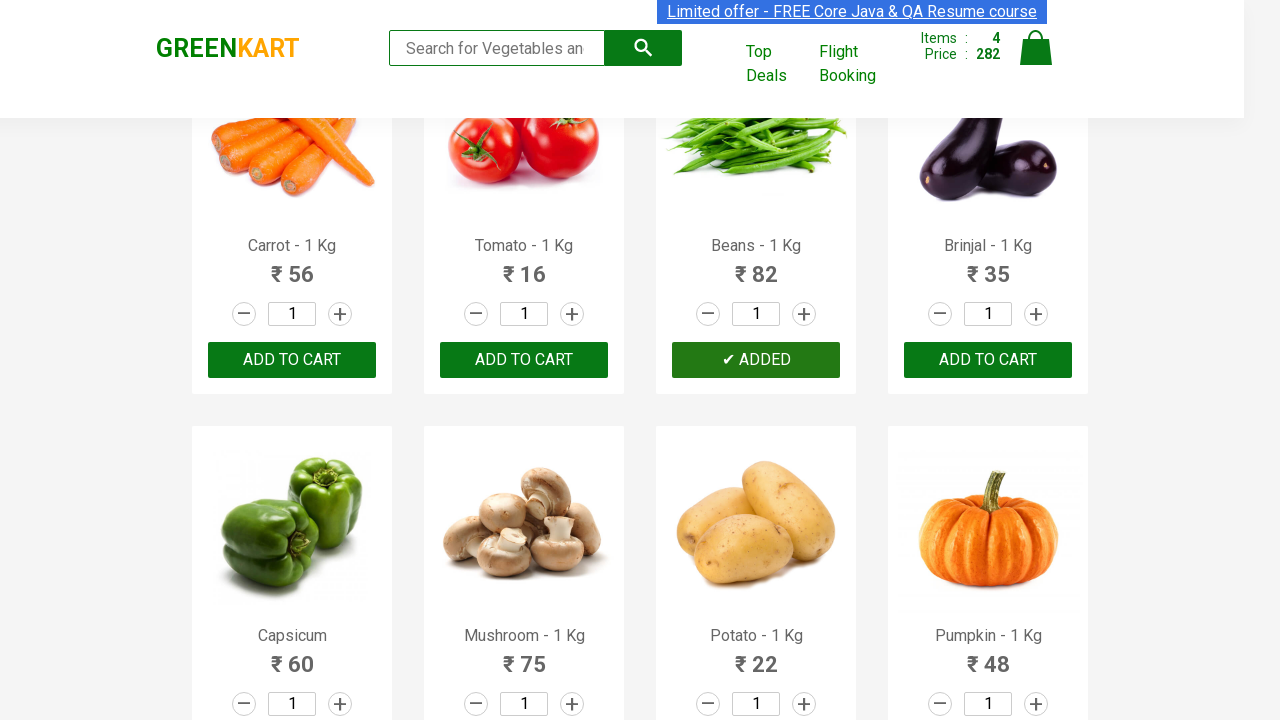

Clicked add to cart button for Capsicum at (292, 360) on xpath=//div[@class='product-action']/button >> nth=8
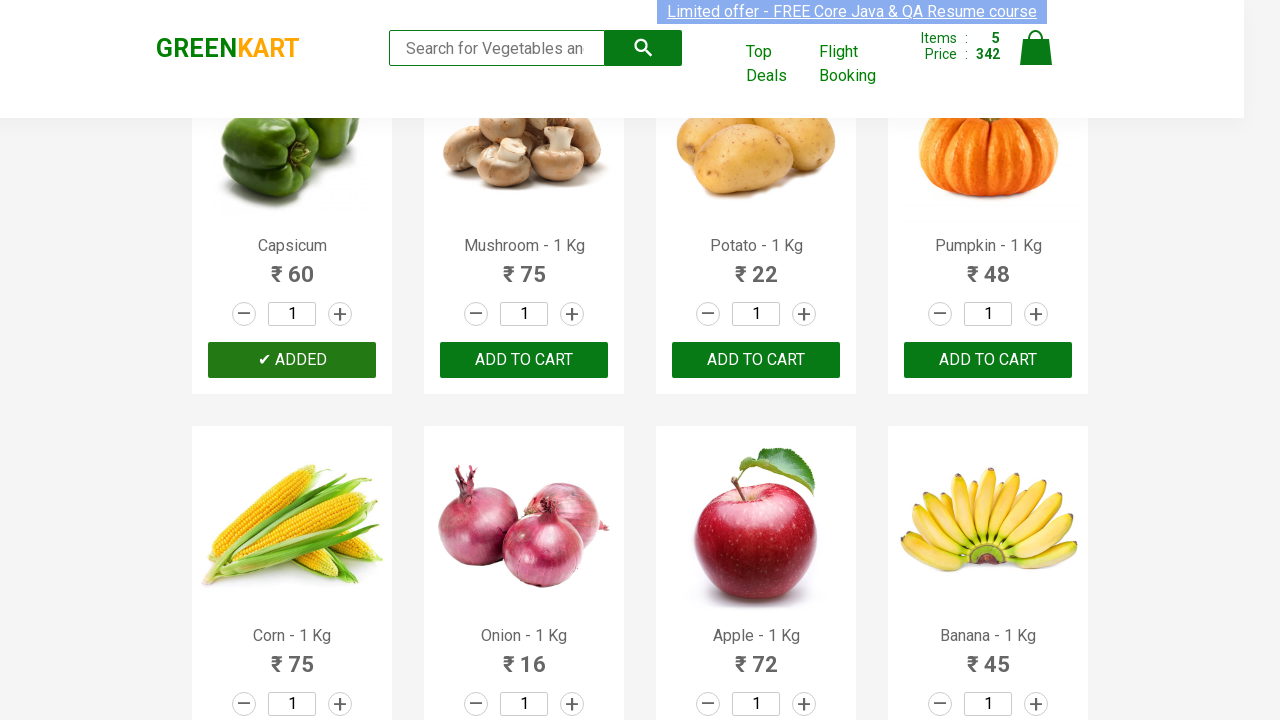

Clicked on cart icon to view shopping cart at (1036, 48) on img[alt='Cart']
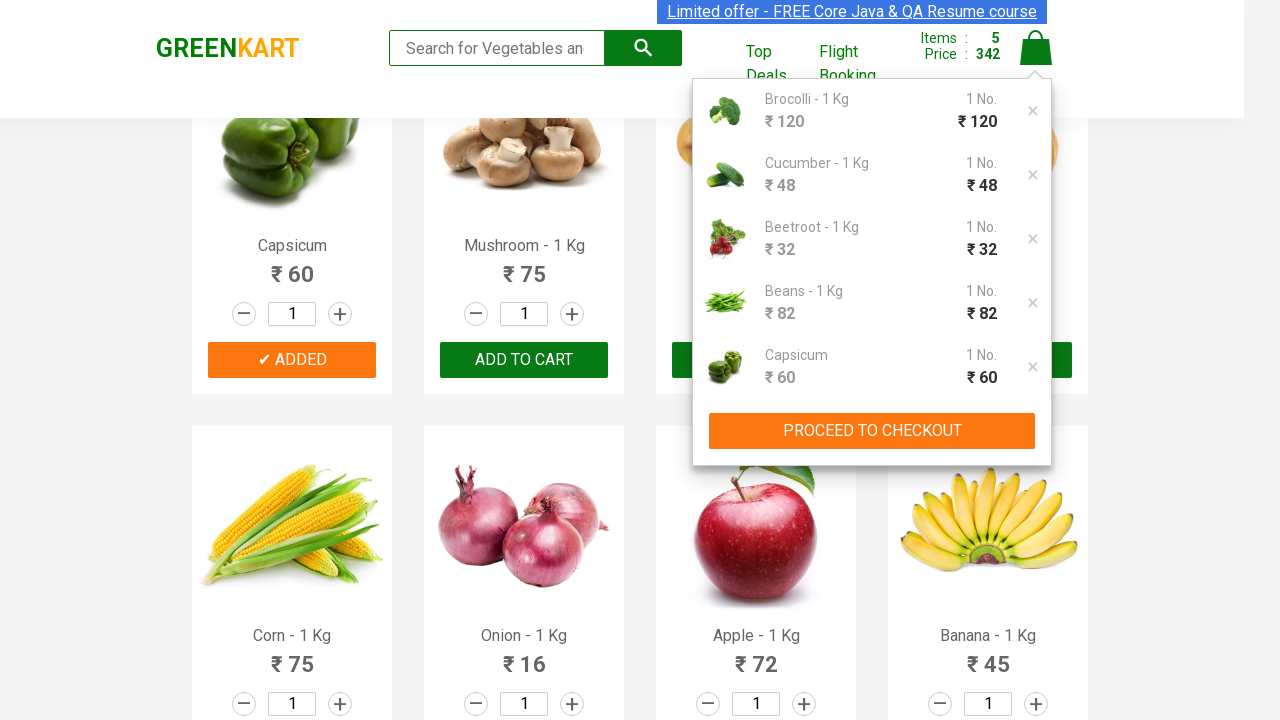

Clicked PROCEED TO CHECKOUT button at (872, 431) on xpath=//button[normalize-space()='PROCEED TO CHECKOUT']
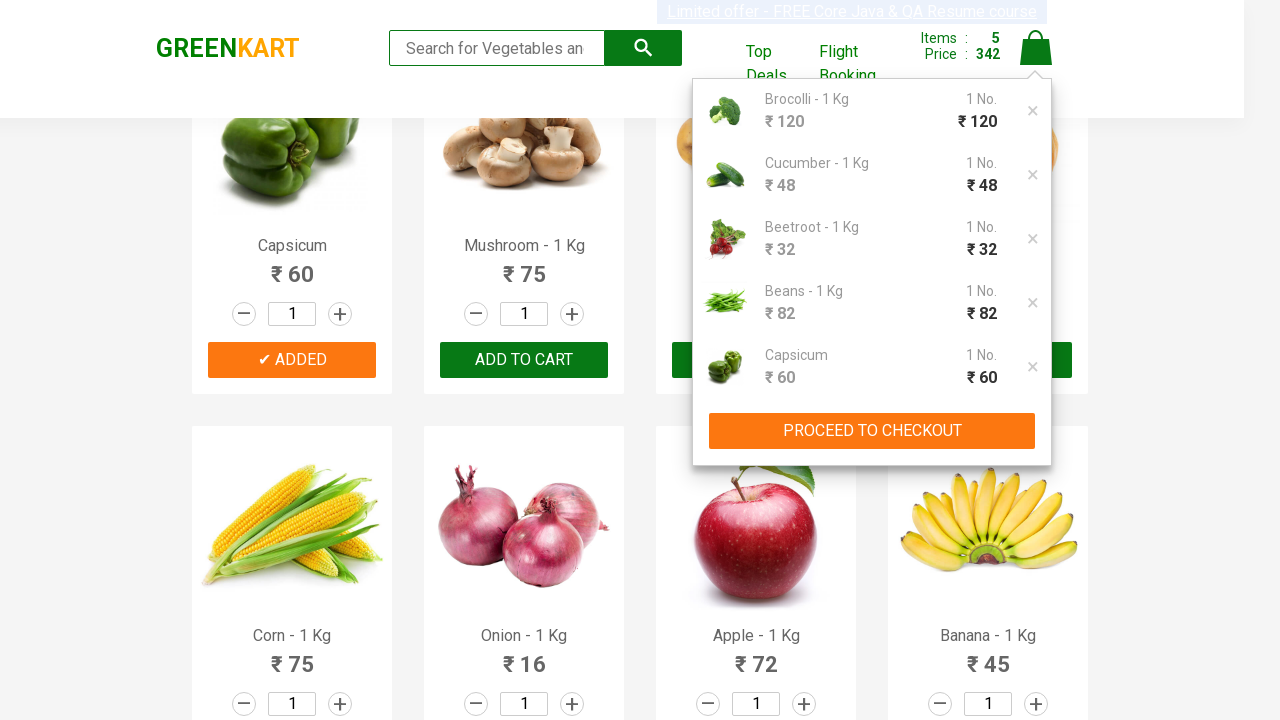

Entered promo code 'rahulshettyacademy' on input[placeholder='Enter promo code']
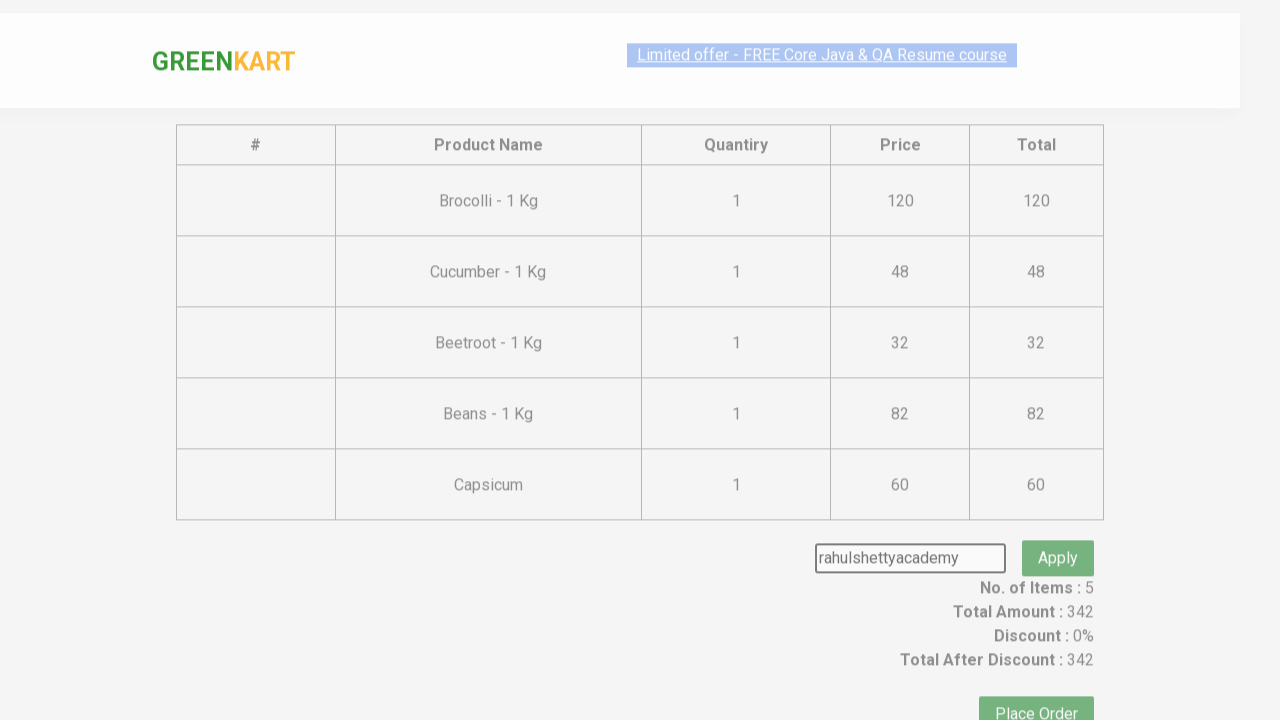

Clicked apply promo button at (1058, 530) on .promoBtn
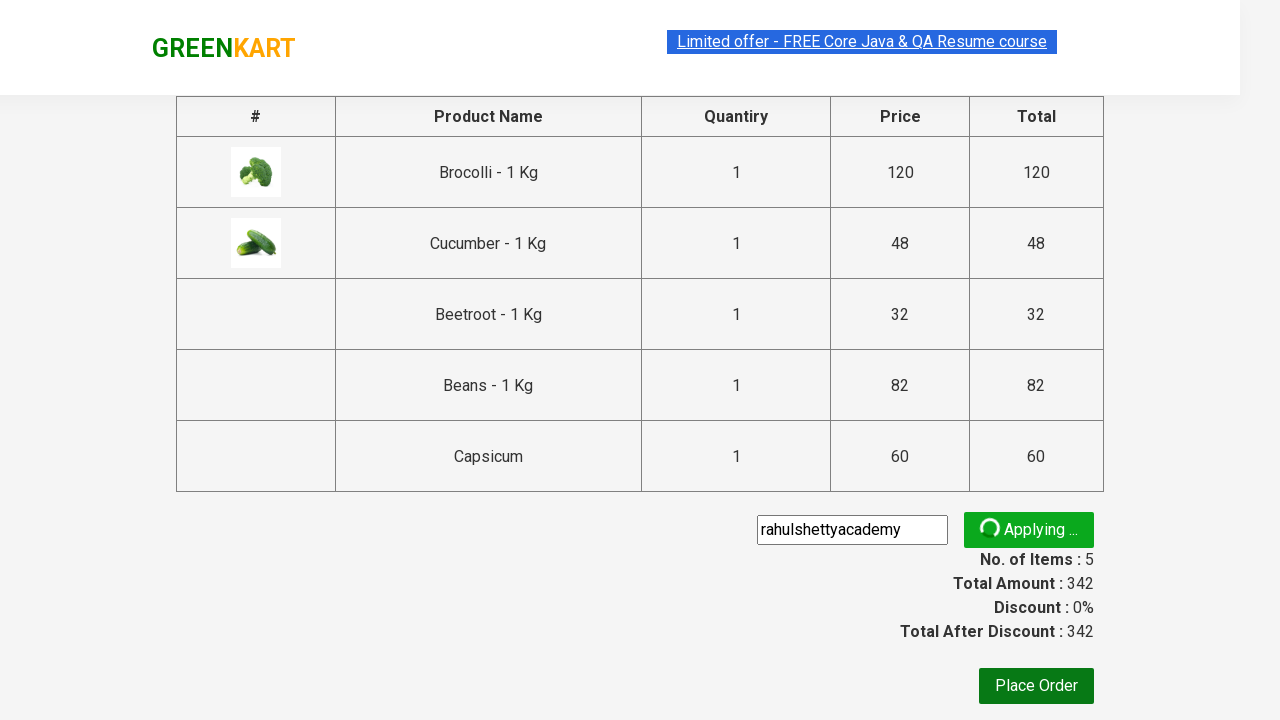

Verified promo code was applied successfully
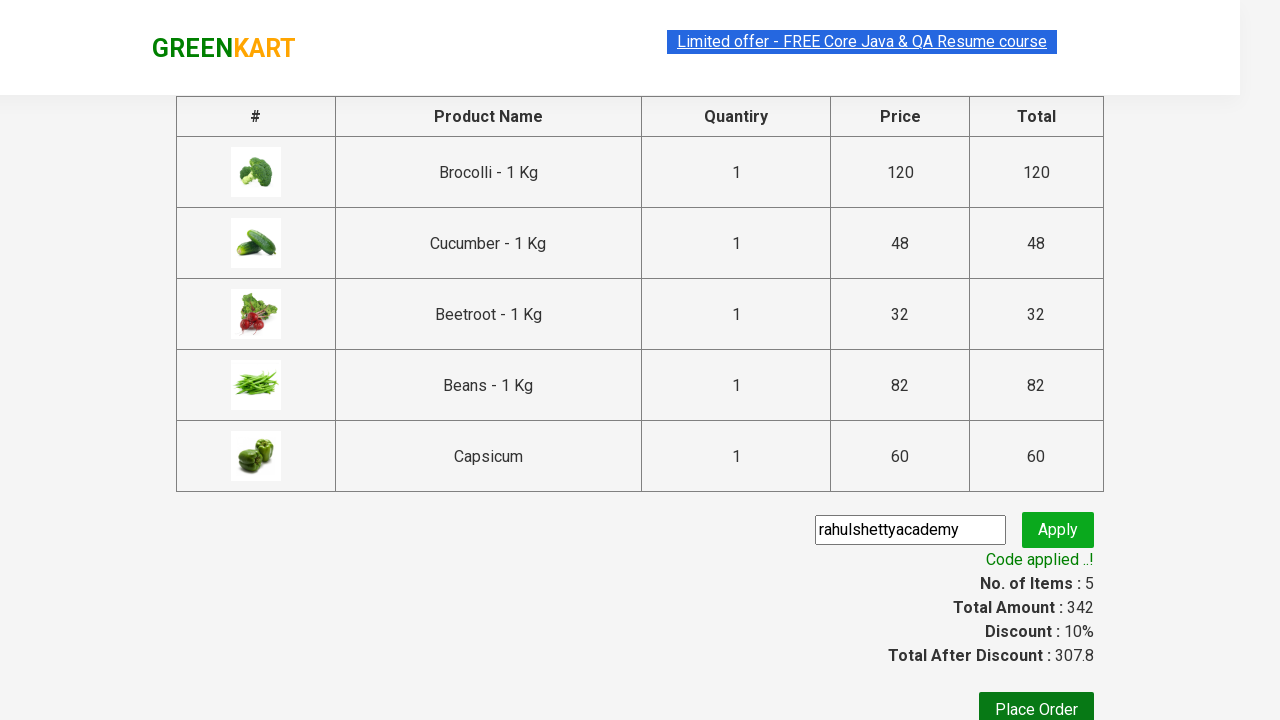

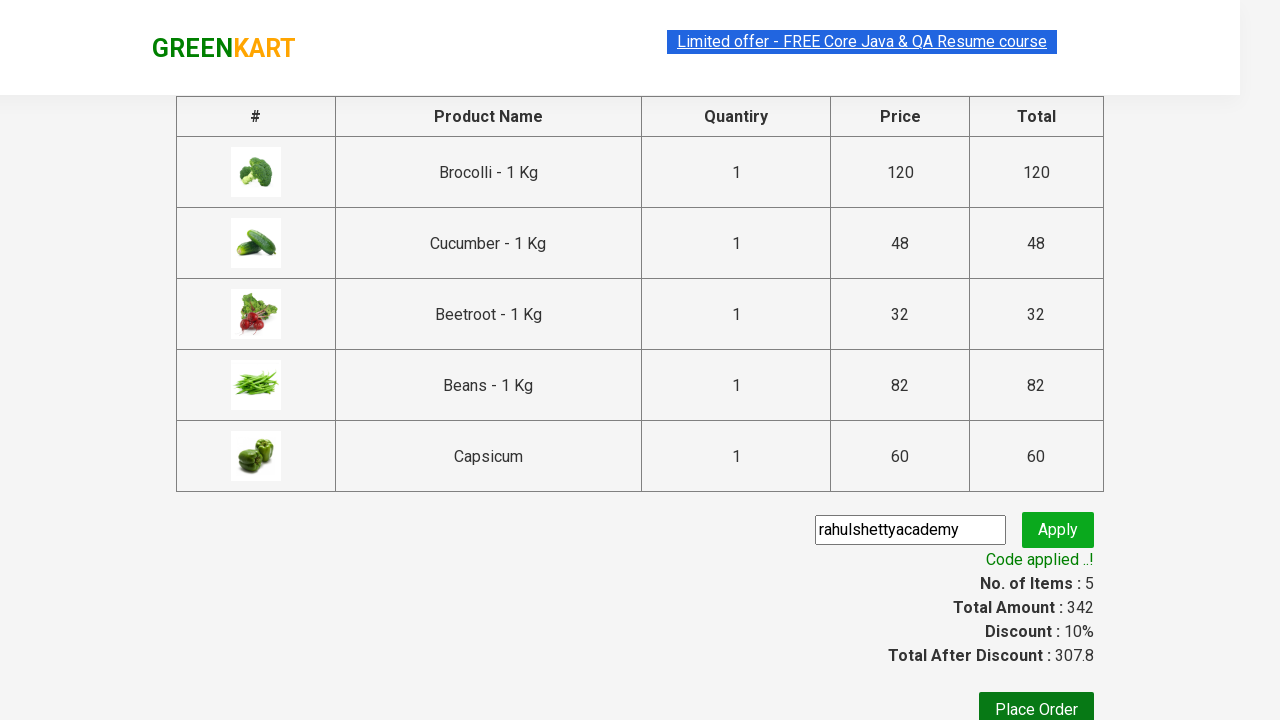